Tests MailChimp signup password validation by entering different password patterns and verifying the validation indicators update correctly

Starting URL: https://login.mailchimp.com/signup/

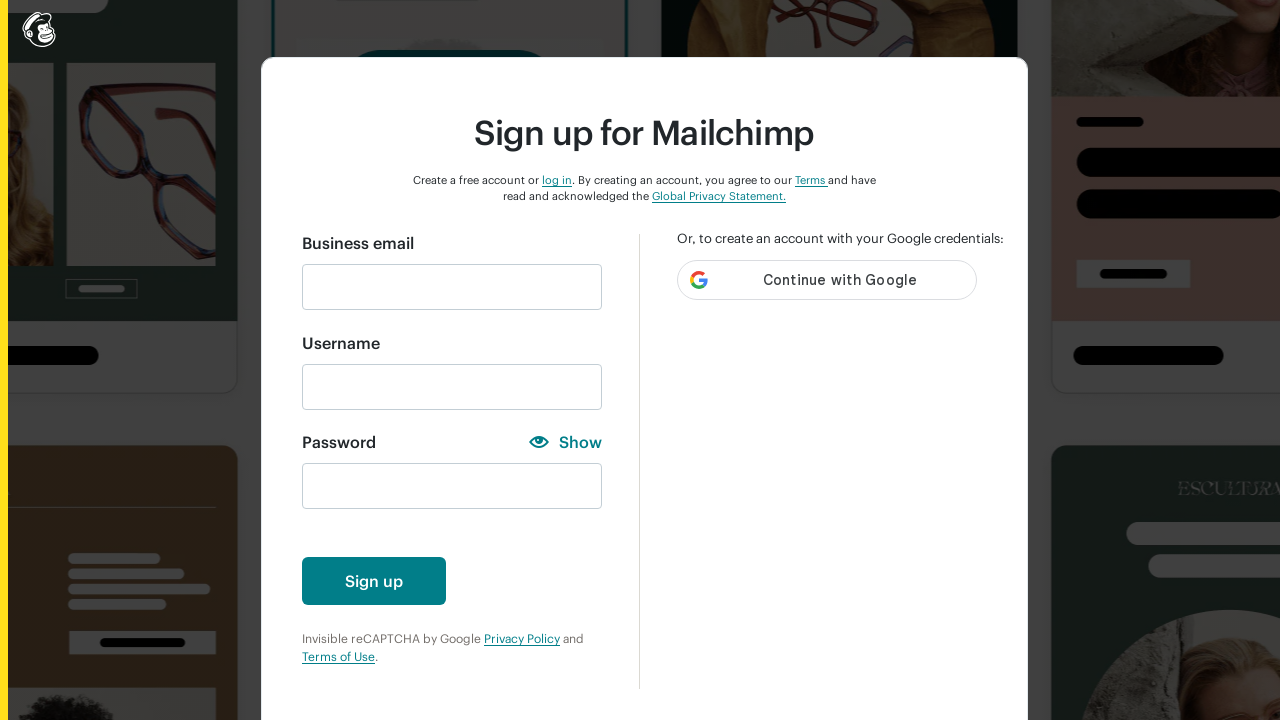

Filled email field with 'testuser437@gmail.com' on input#email
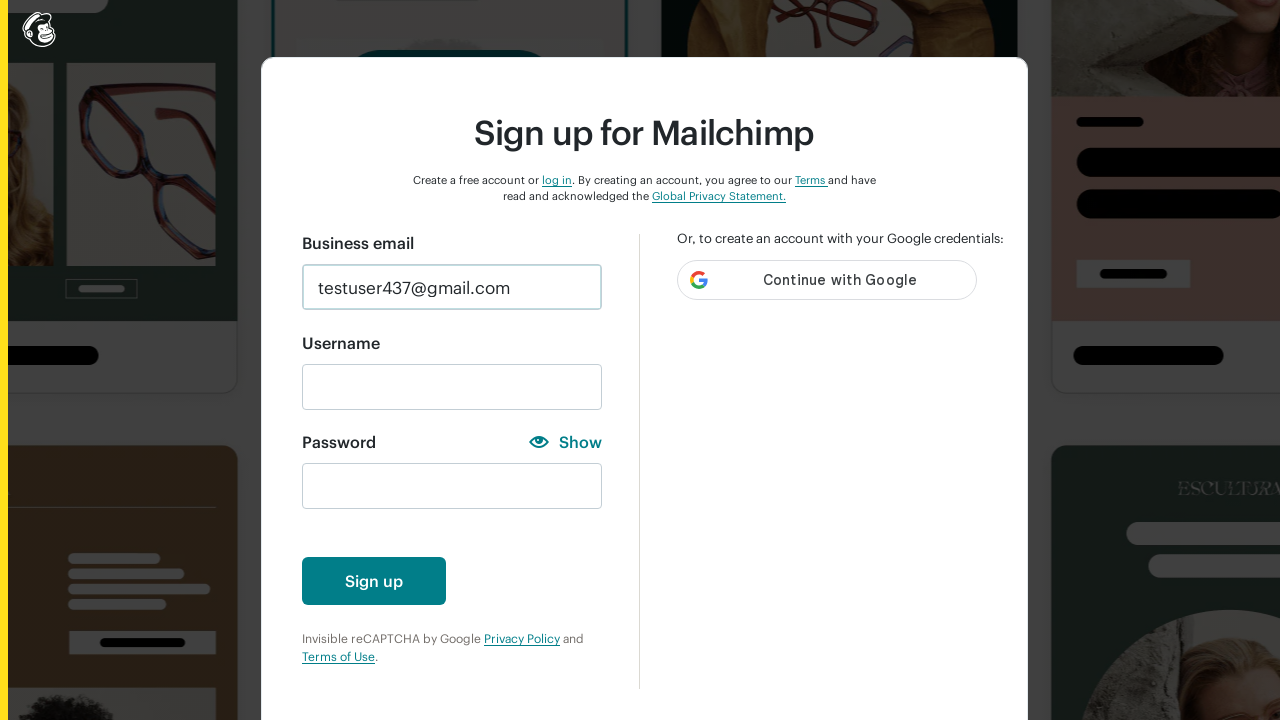

Pressed Tab to move focus from email field on input#email
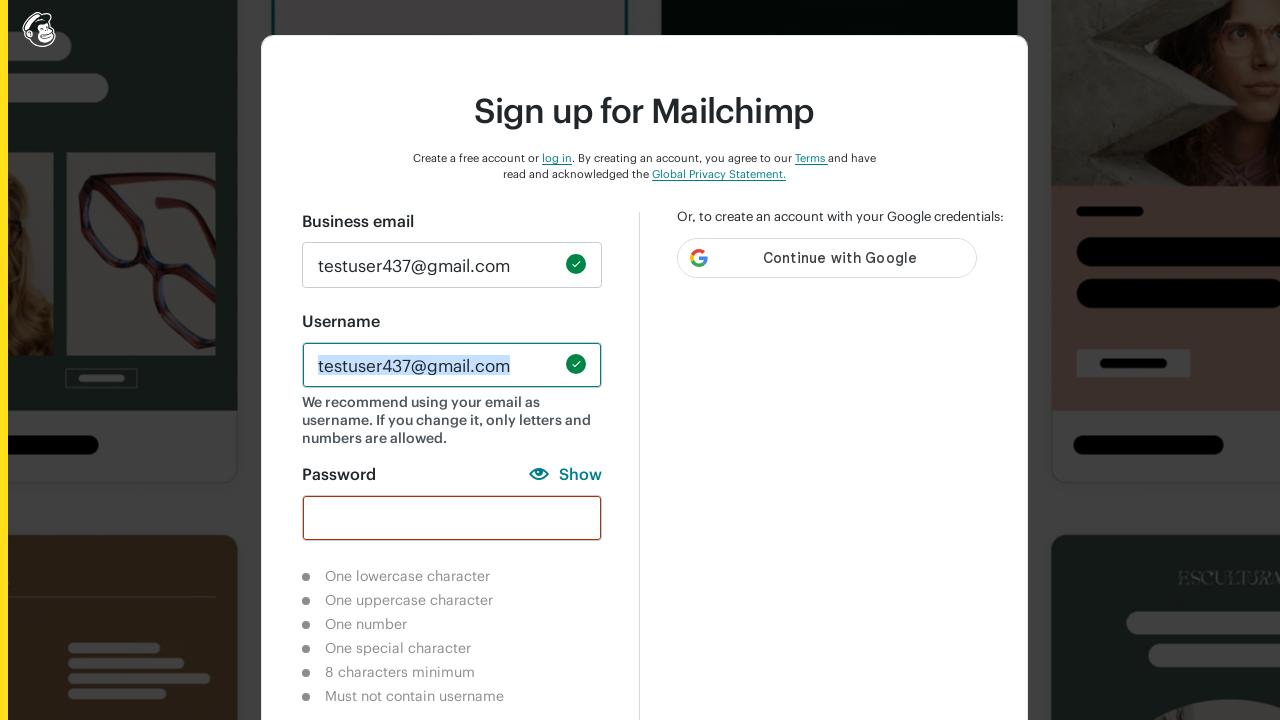

Filled password field with numbers only '12345' on input#new_password
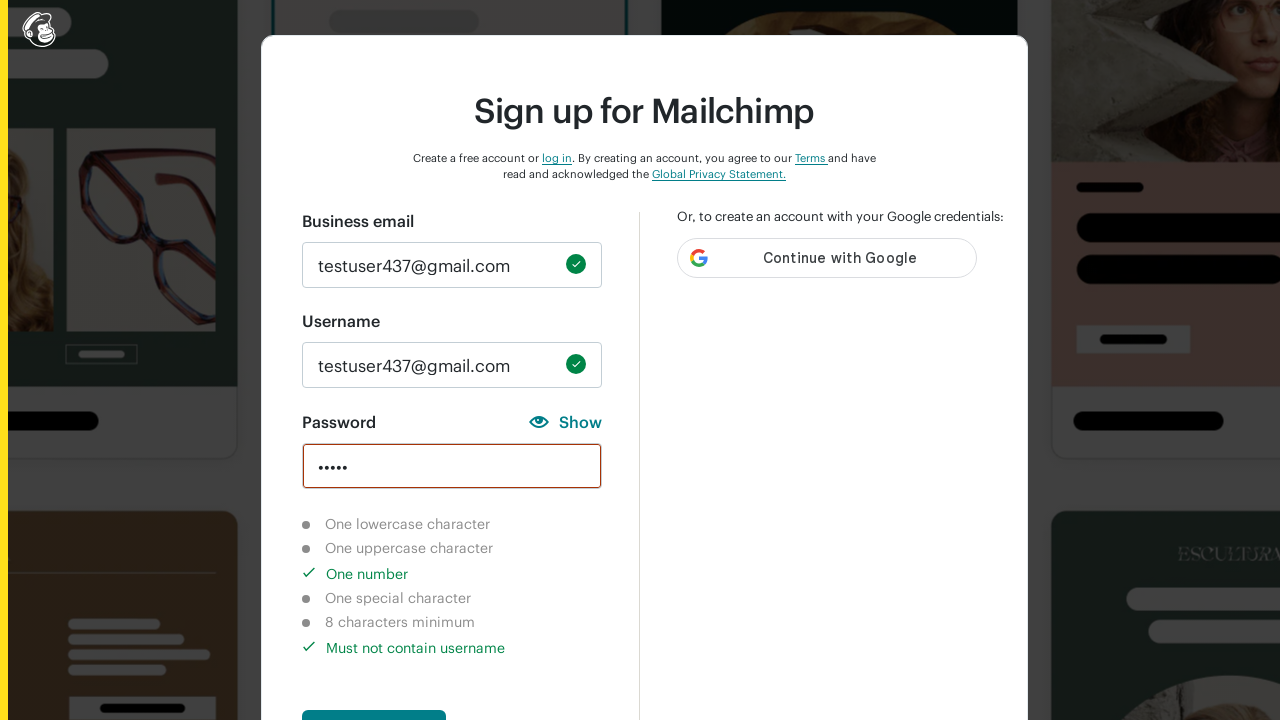

Pressed Tab to trigger password validation on input#new_password
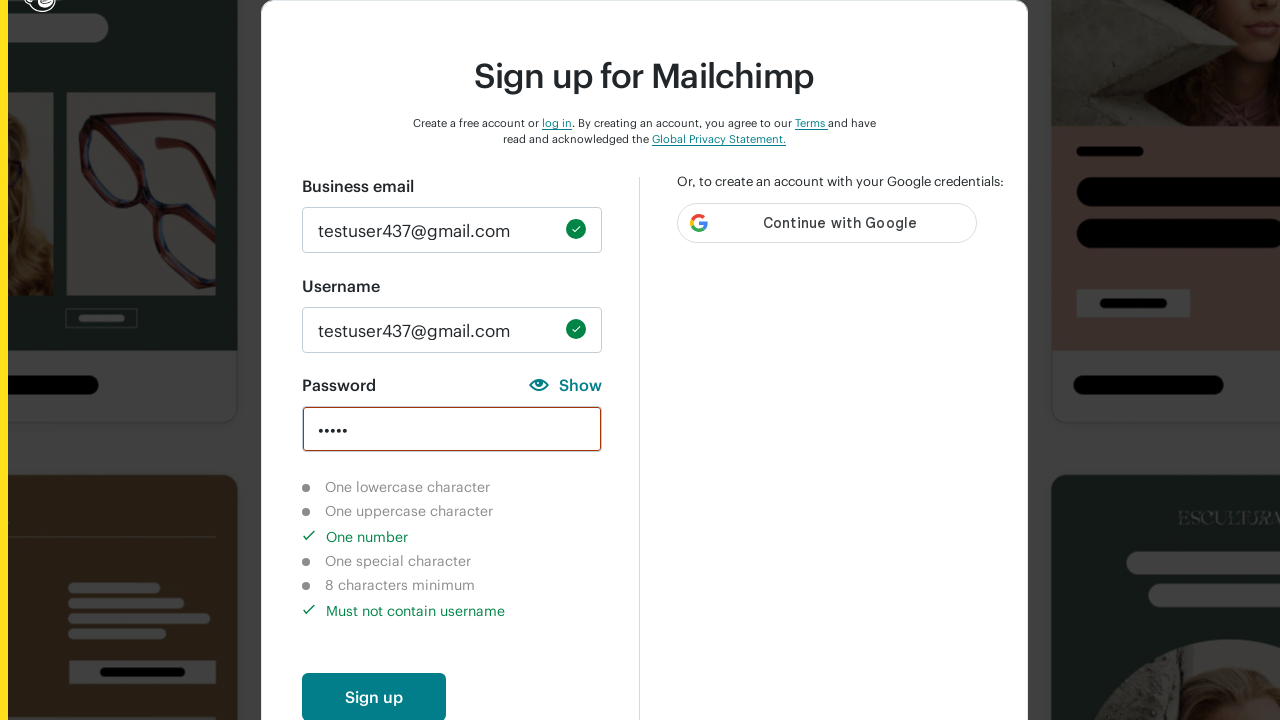

Validation indicator appeared showing lowercase character requirement not met
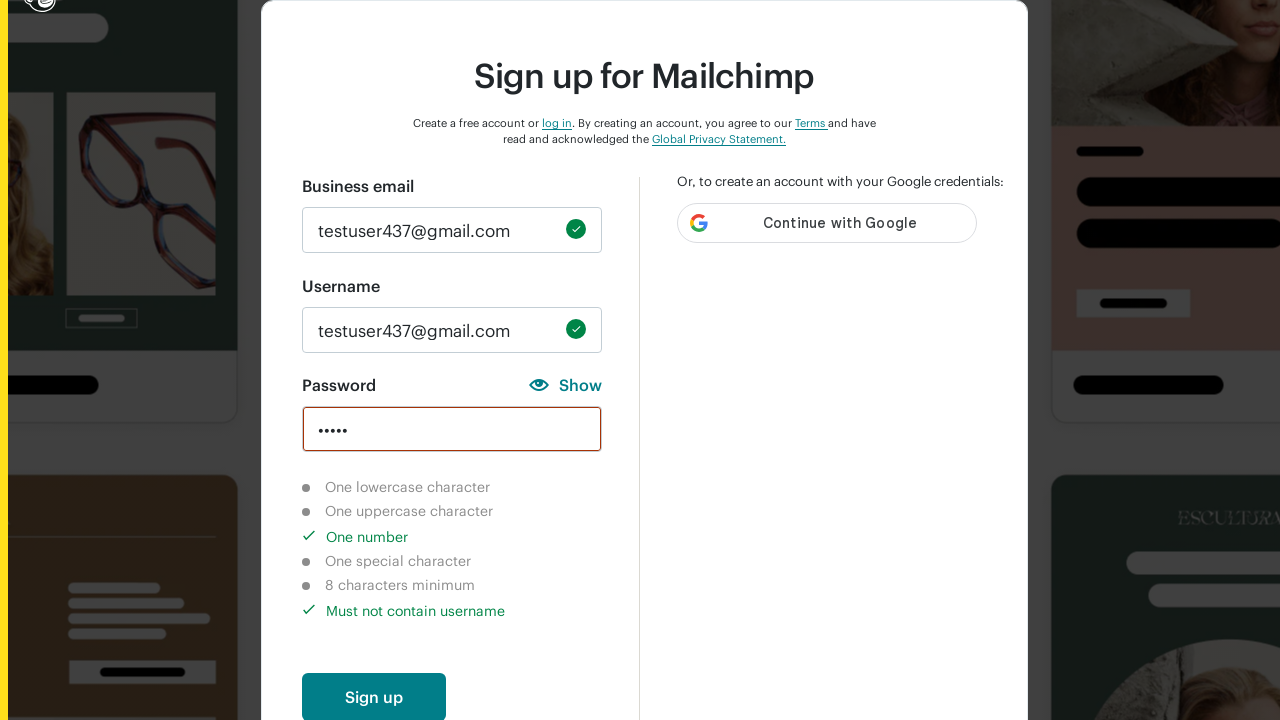

Cleared password field on input#new_password
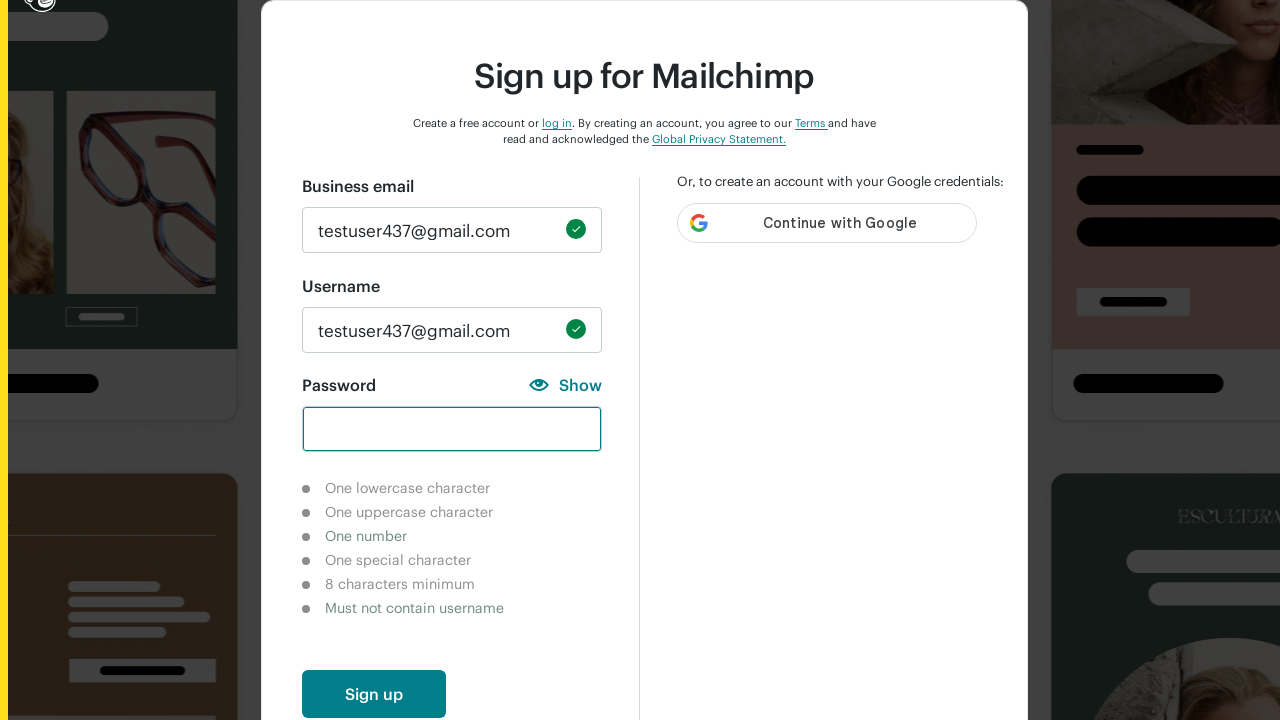

Filled password field with lowercase letters only 'auto' on input#new_password
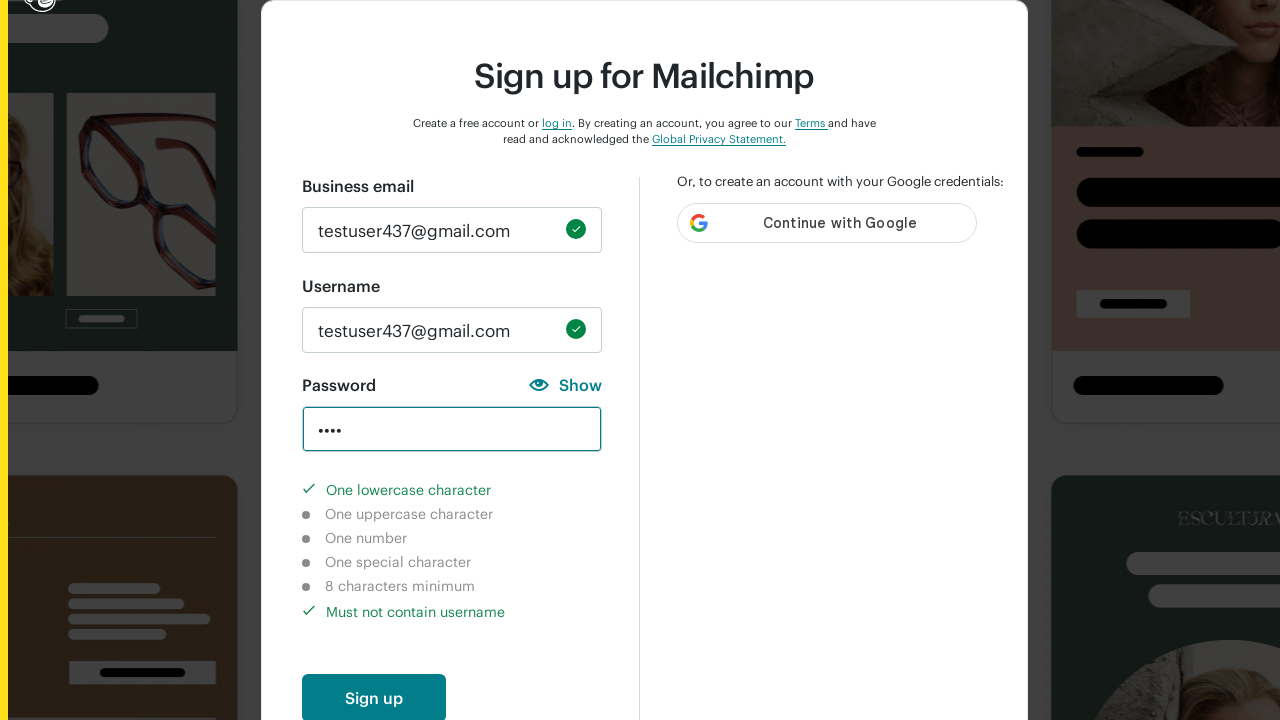

Pressed Tab to trigger password validation for lowercase letters on input#new_password
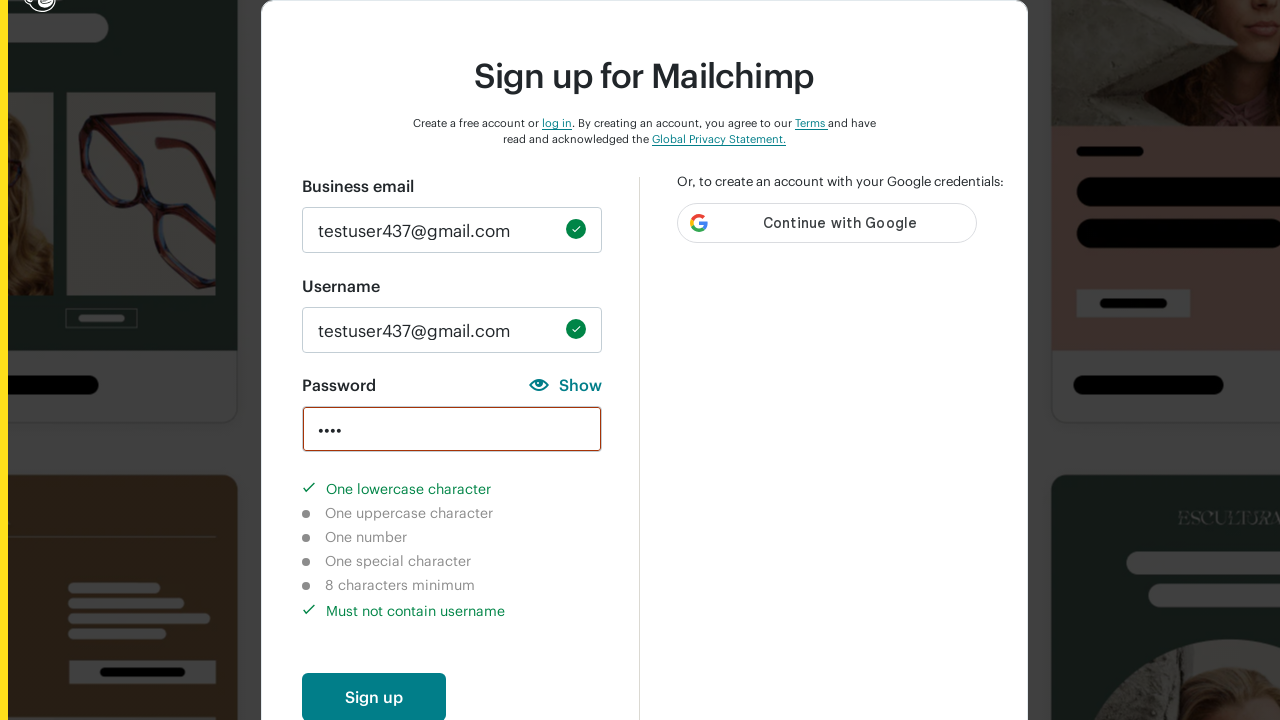

Cleared password field on input#new_password
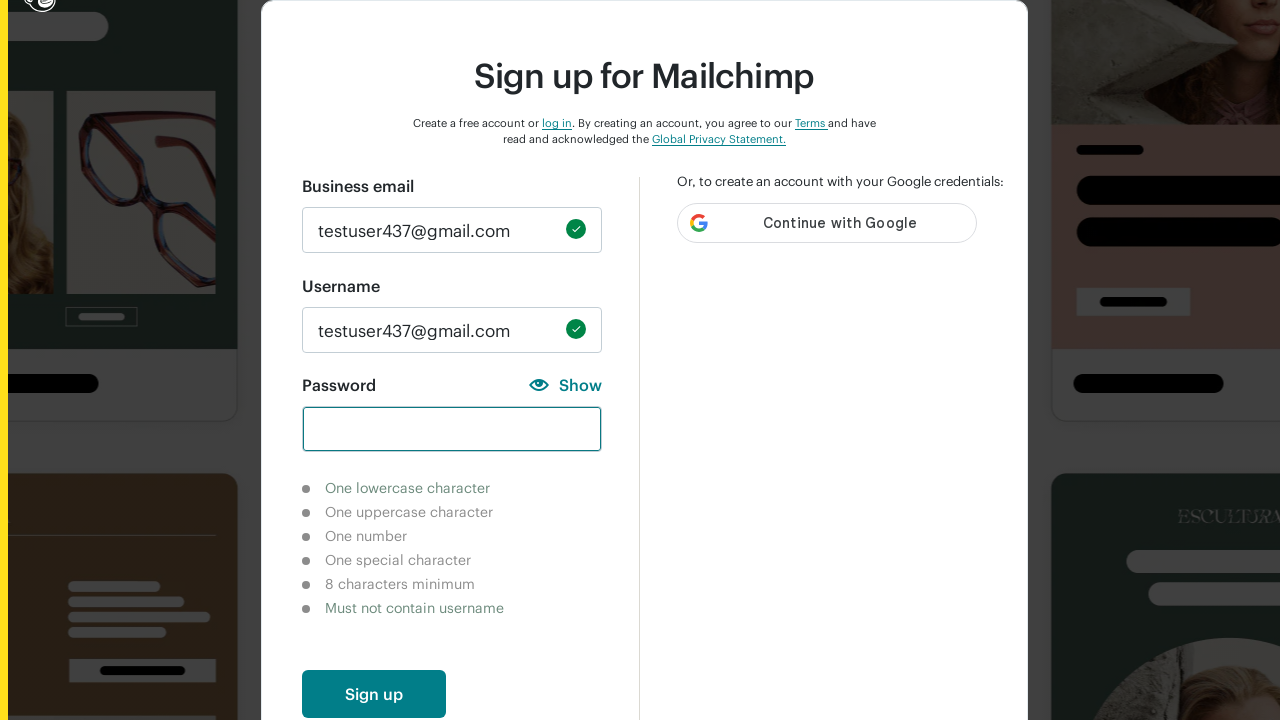

Filled password field with uppercase letters only 'AUTO' on input#new_password
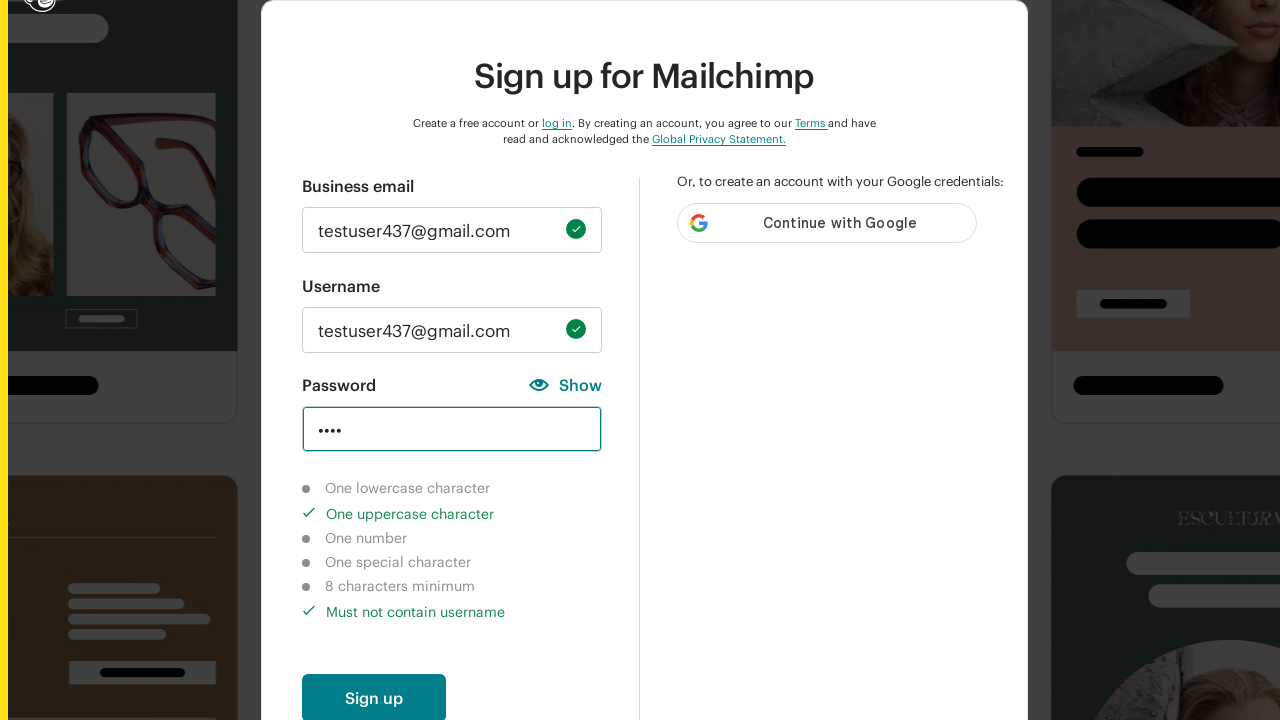

Pressed Tab to trigger password validation for uppercase letters on input#new_password
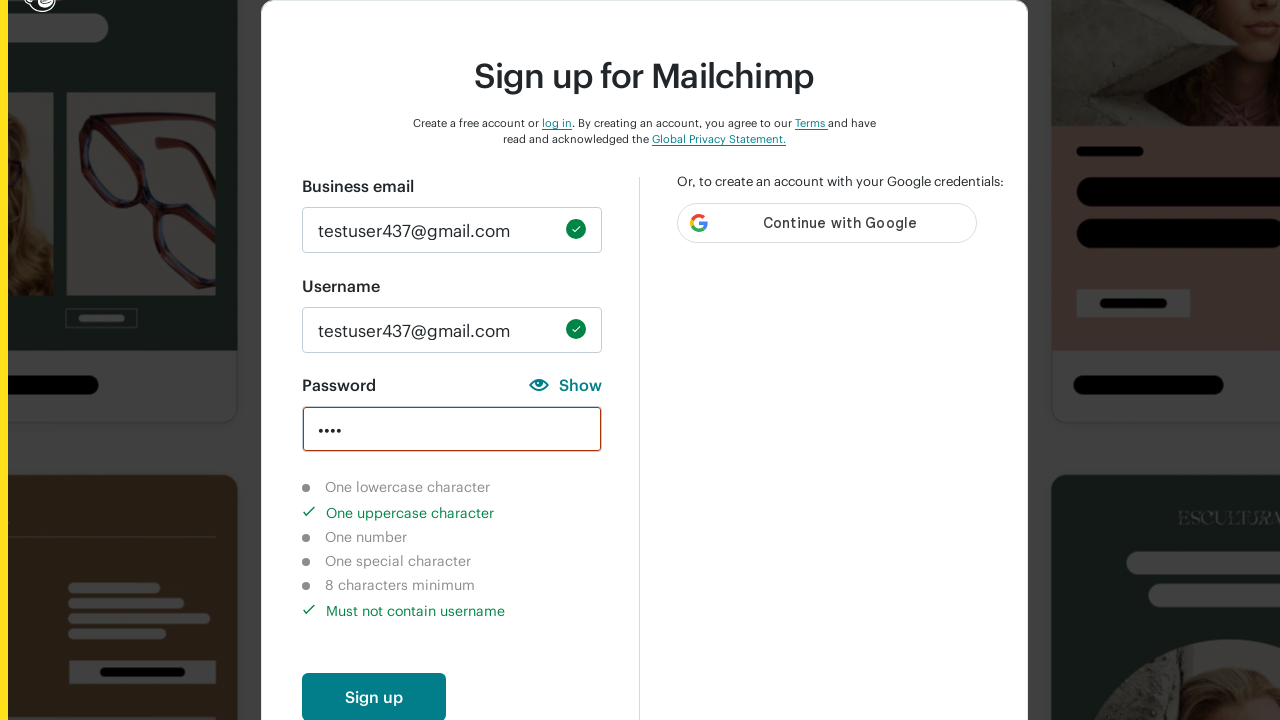

Cleared password field on input#new_password
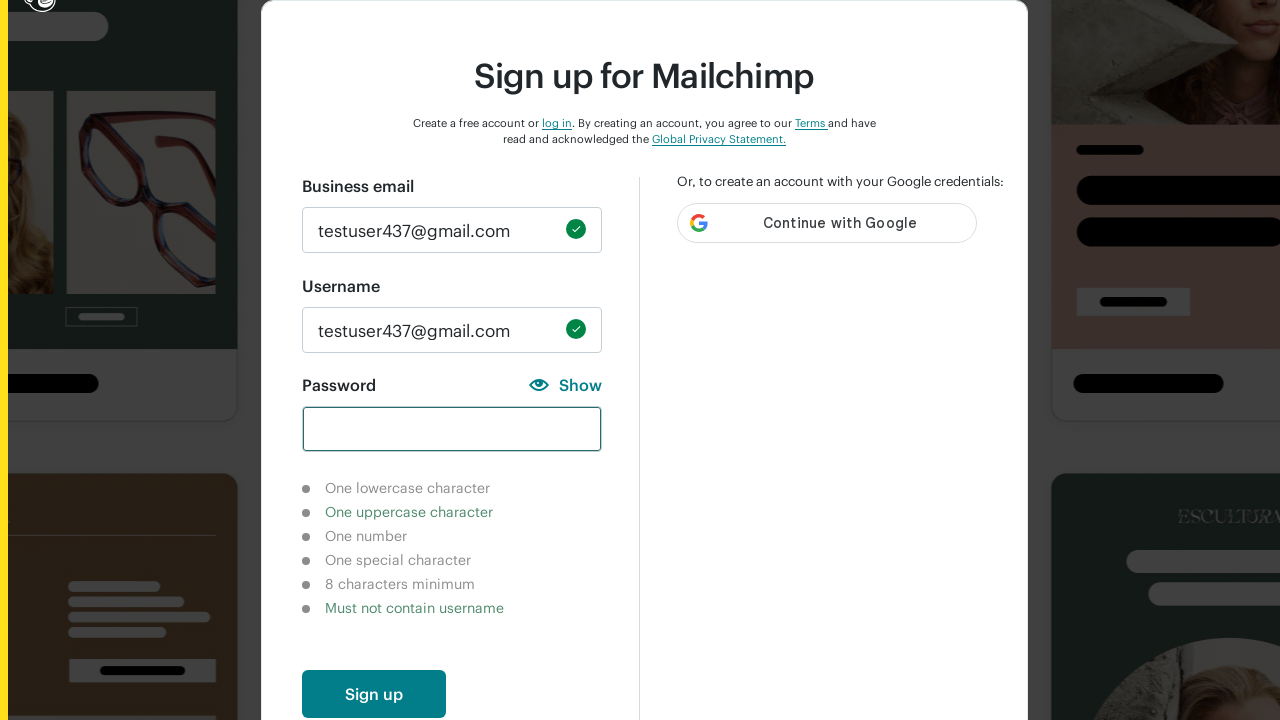

Filled password field with special characters only '@#$' on input#new_password
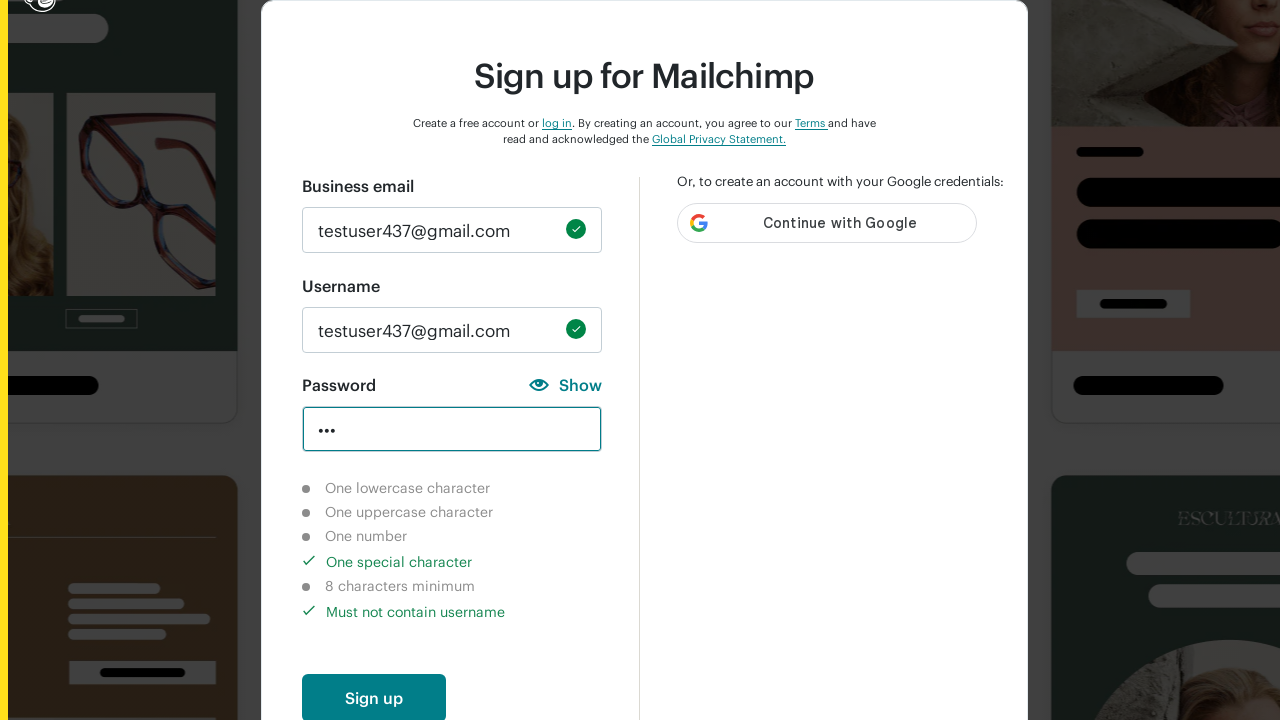

Pressed Tab to trigger password validation for special characters on input#new_password
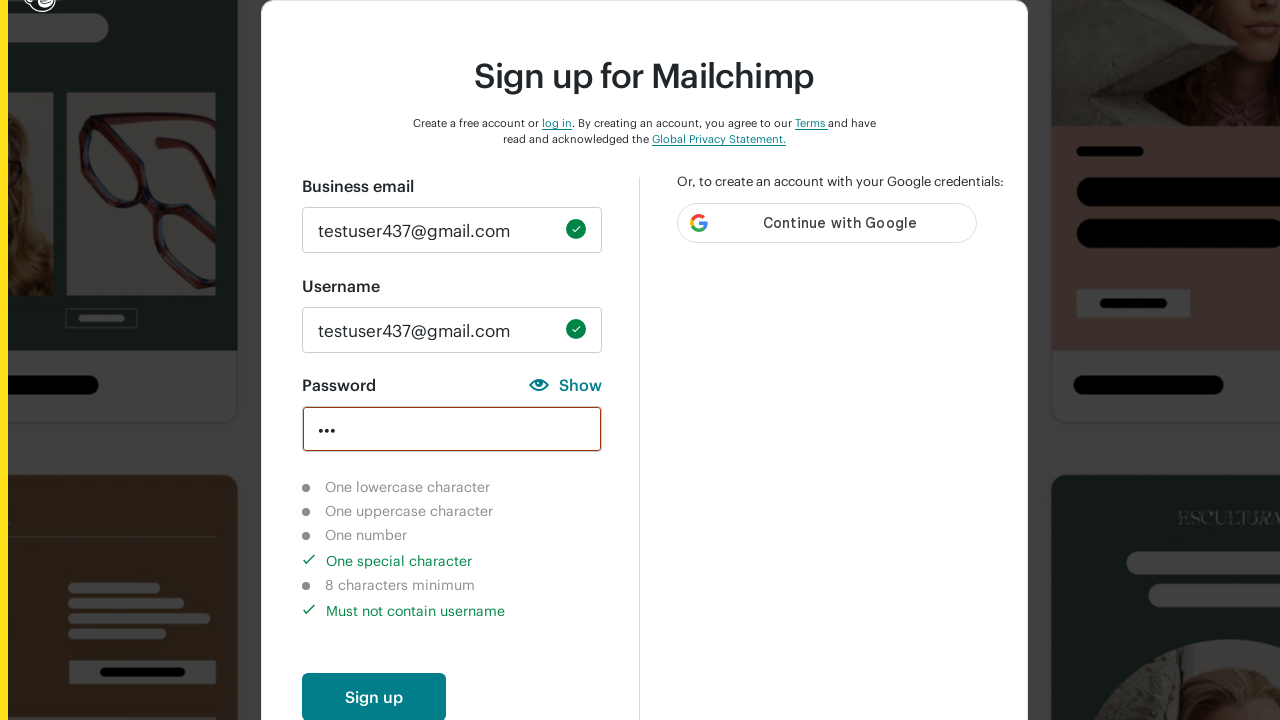

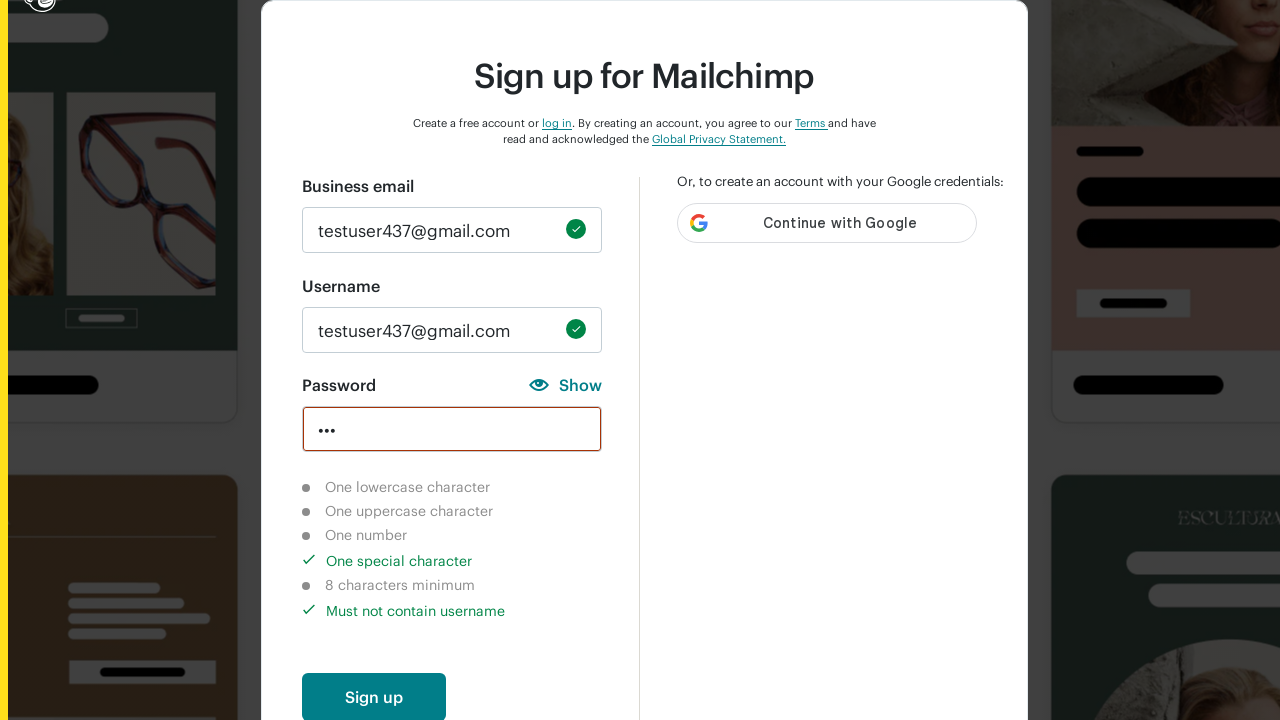